Tests alert and confirm dialog handling by triggering different types of JavaScript alerts and accepting or dismissing them

Starting URL: https://rahulshettyacademy.com/AutomationPractice/

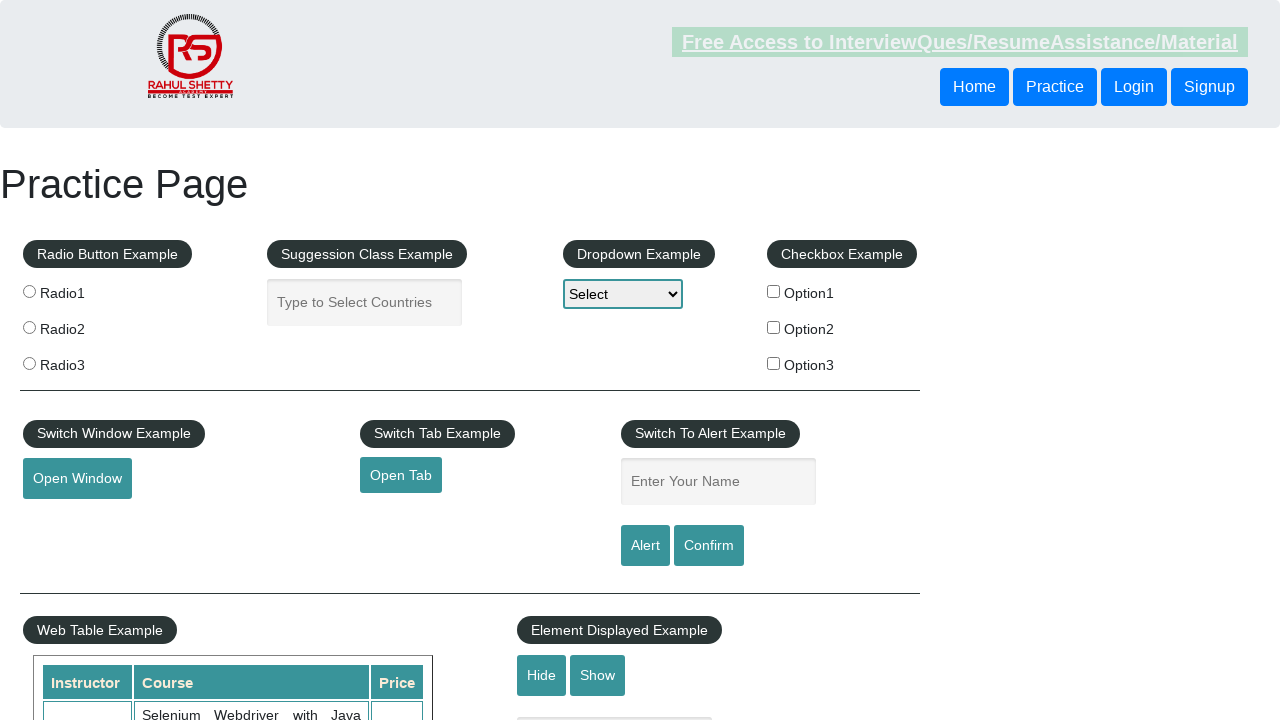

Entered 'Shreyashi' in the name text box on #name
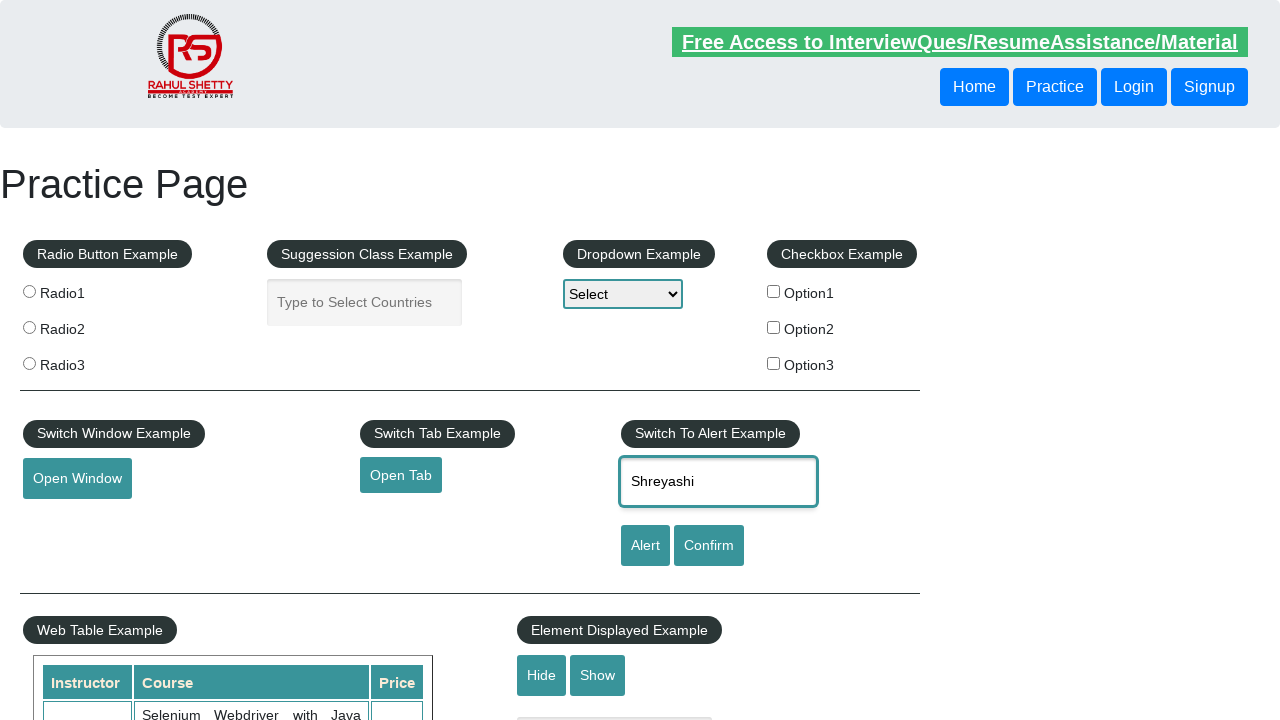

Clicked alert button to trigger JavaScript alert at (645, 546) on [id='alertbtn']
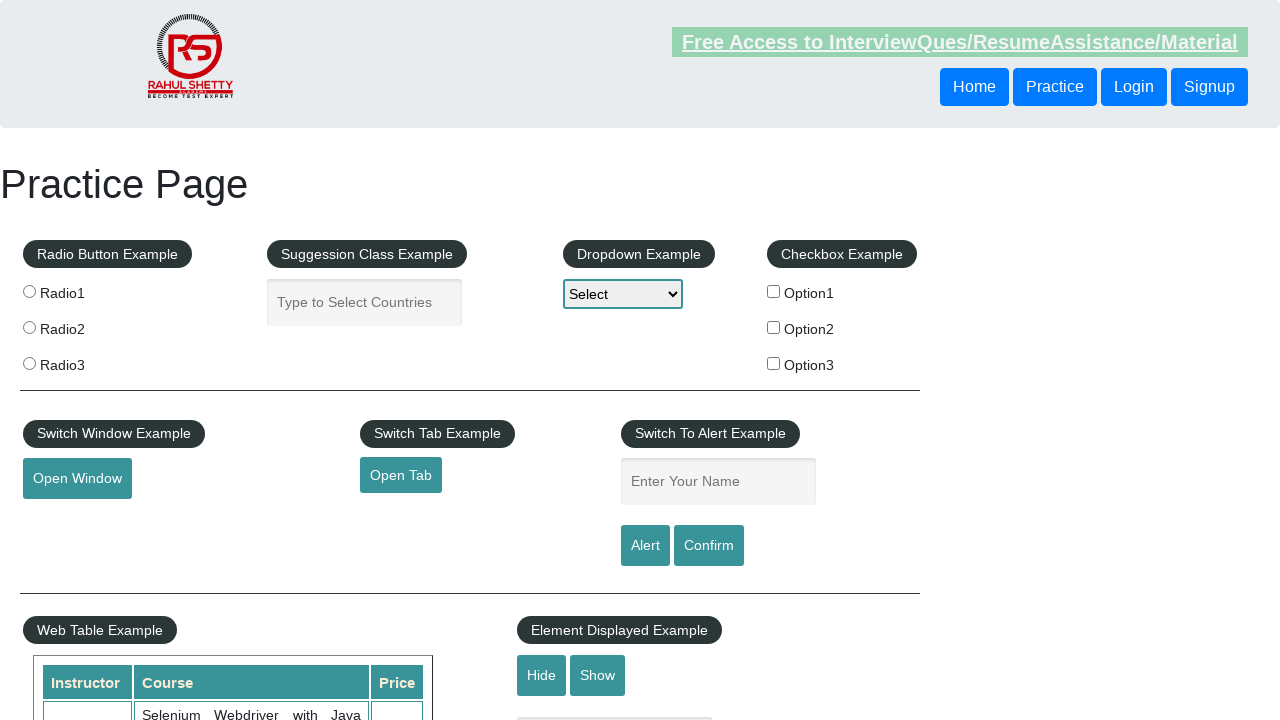

Set up dialog handler to accept alert dialogs
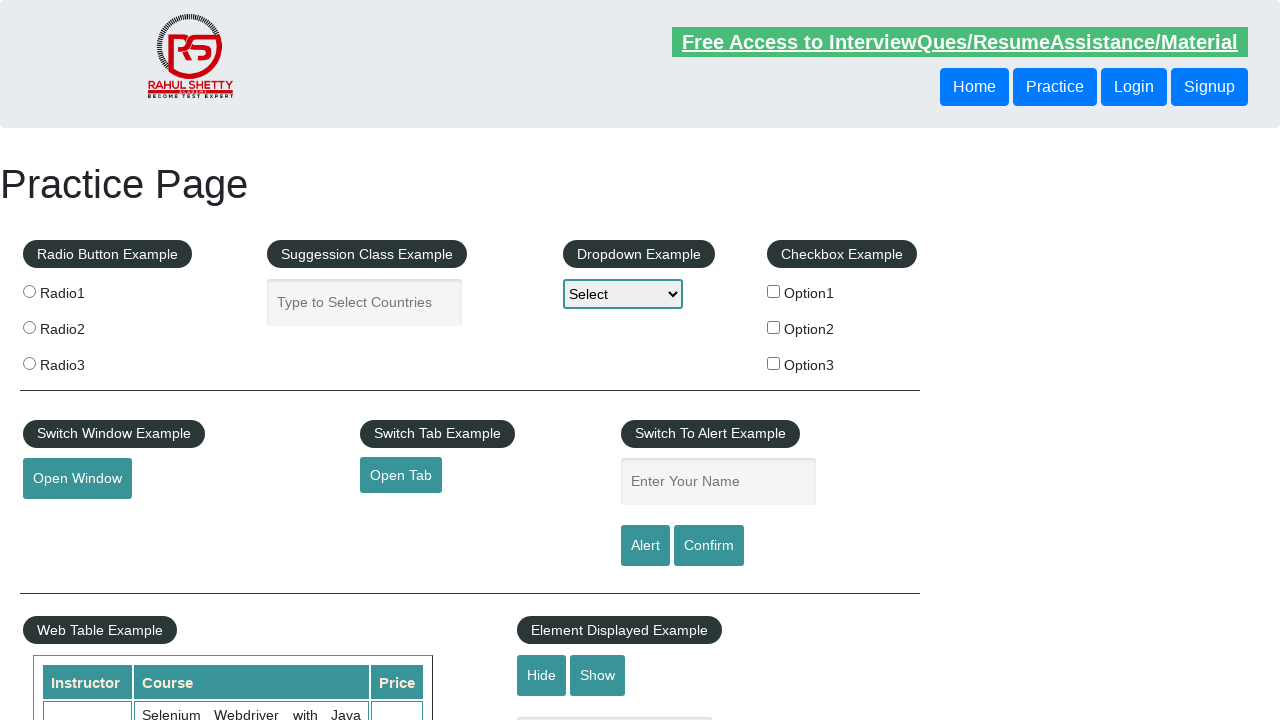

Clicked confirm button to trigger confirm dialog at (709, 546) on #confirmbtn
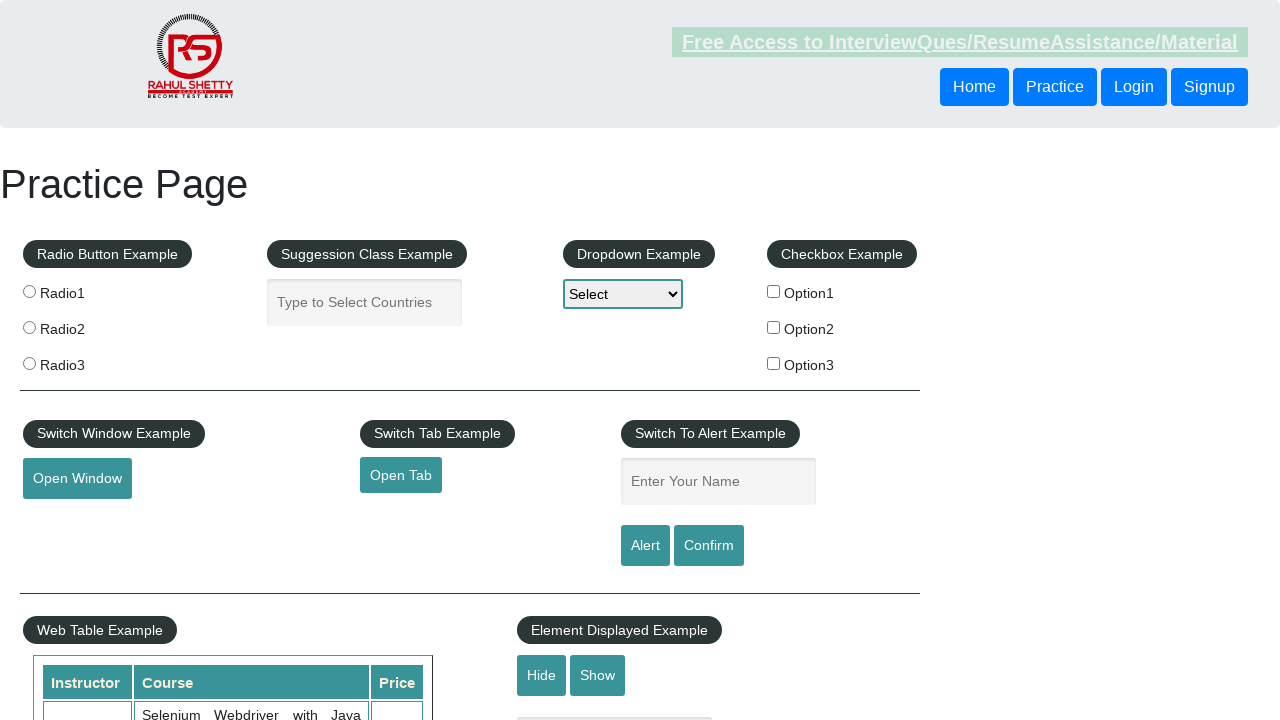

Set up dialog handler to dismiss confirm dialog
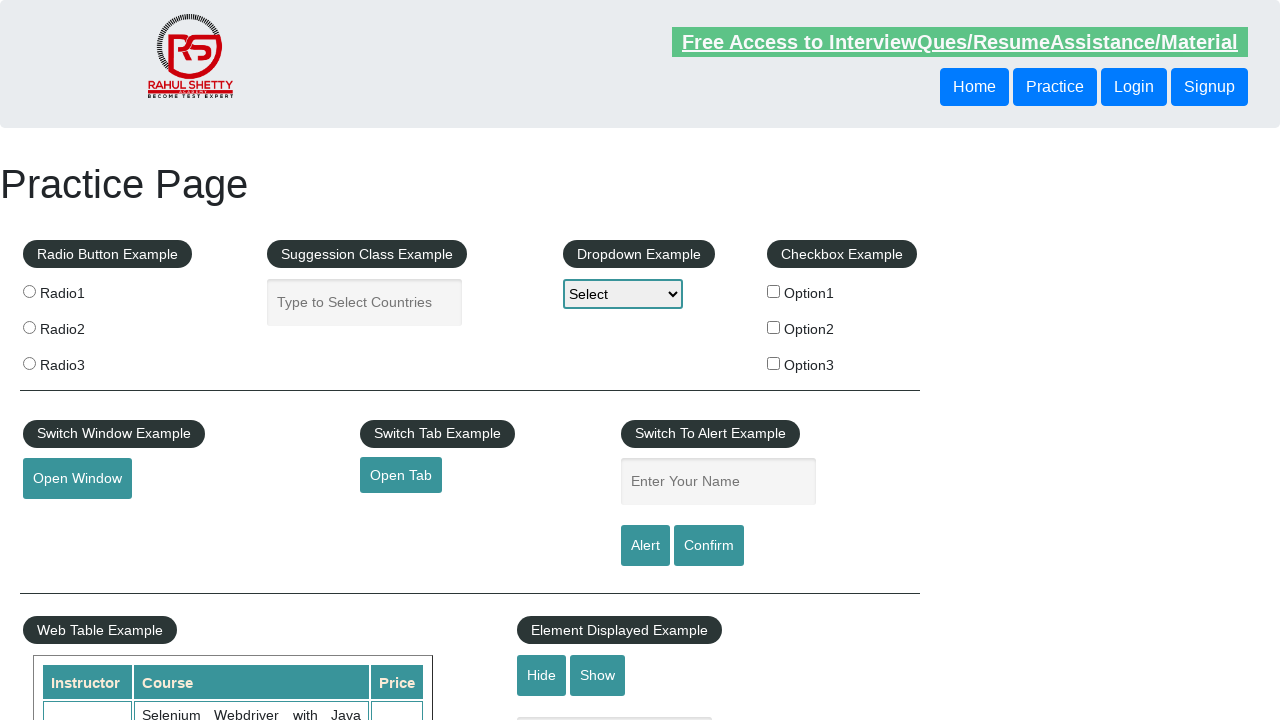

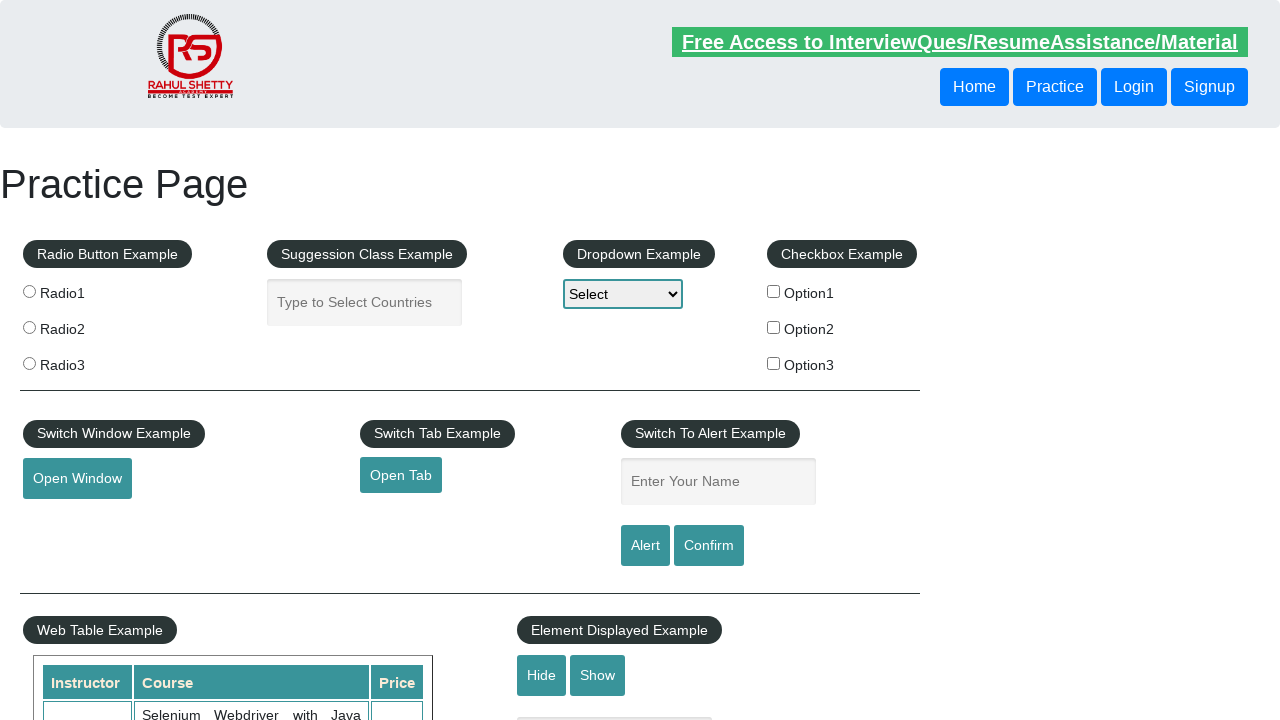